Tests right-click context menu functionality by performing a context click on an element, selecting the Delete option from the menu, and handling the resulting alert dialog

Starting URL: https://swisnl.github.io/jQuery-contextMenu/demo.html

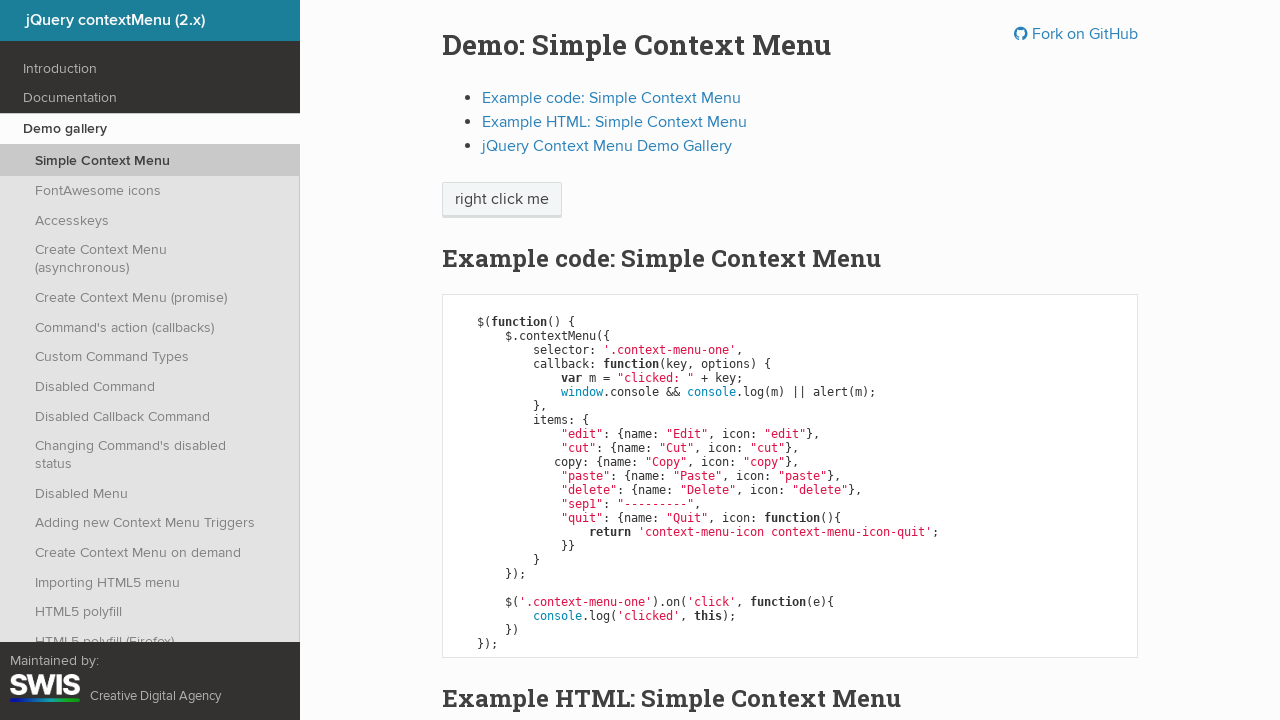

Right-clicked on context menu button element at (502, 200) on //span[@class='context-menu-one btn btn-neutral']
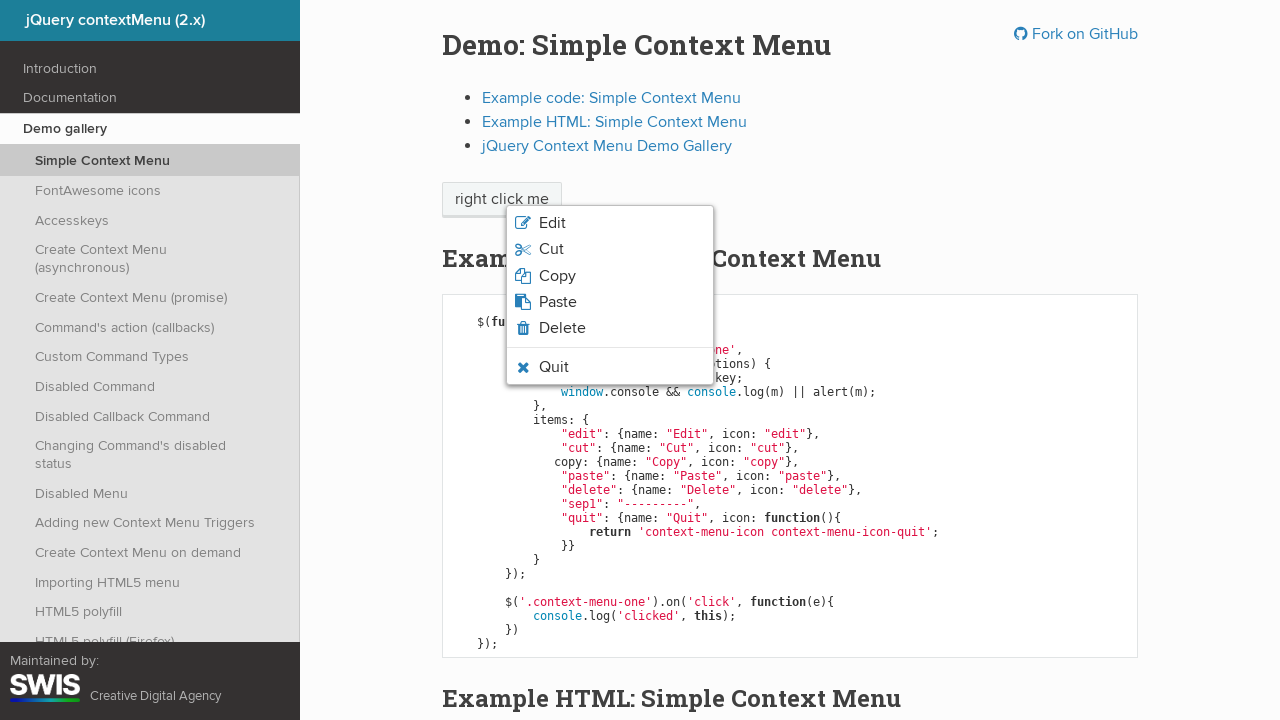

Clicked Delete option from context menu at (562, 328) on xpath=//span[normalize-space()='Delete']
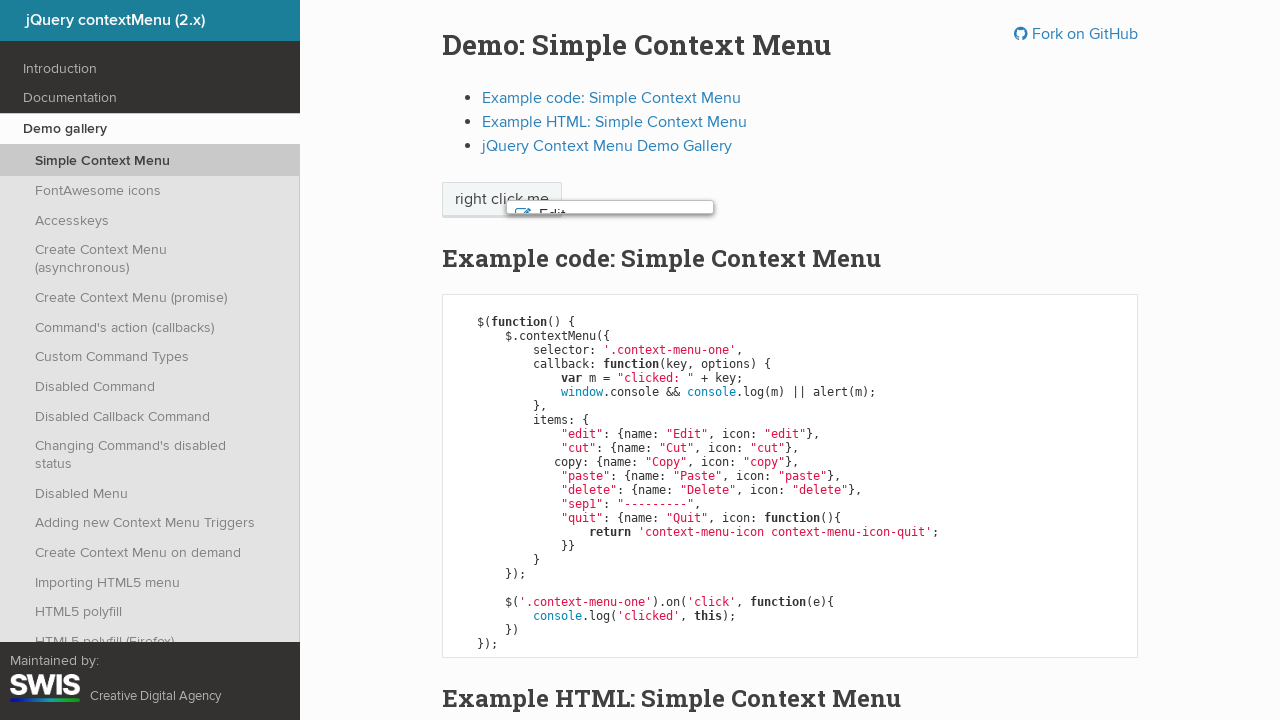

Set up dialog handler to accept alert
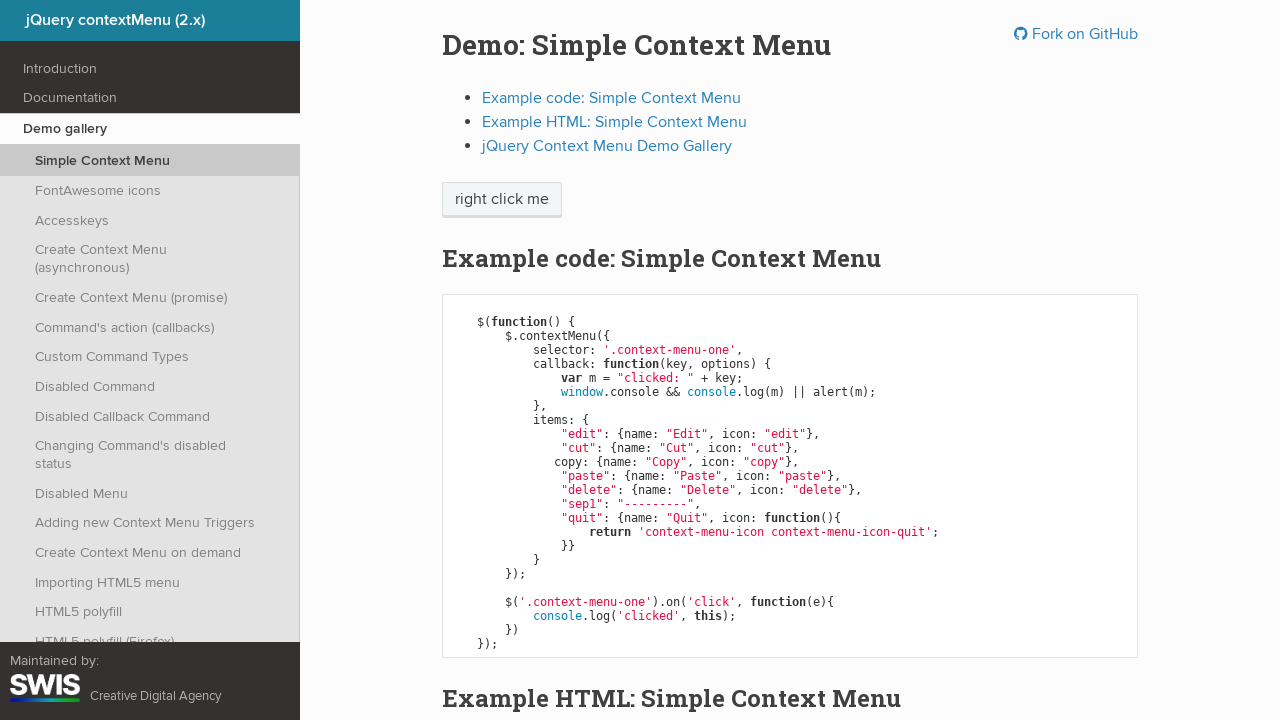

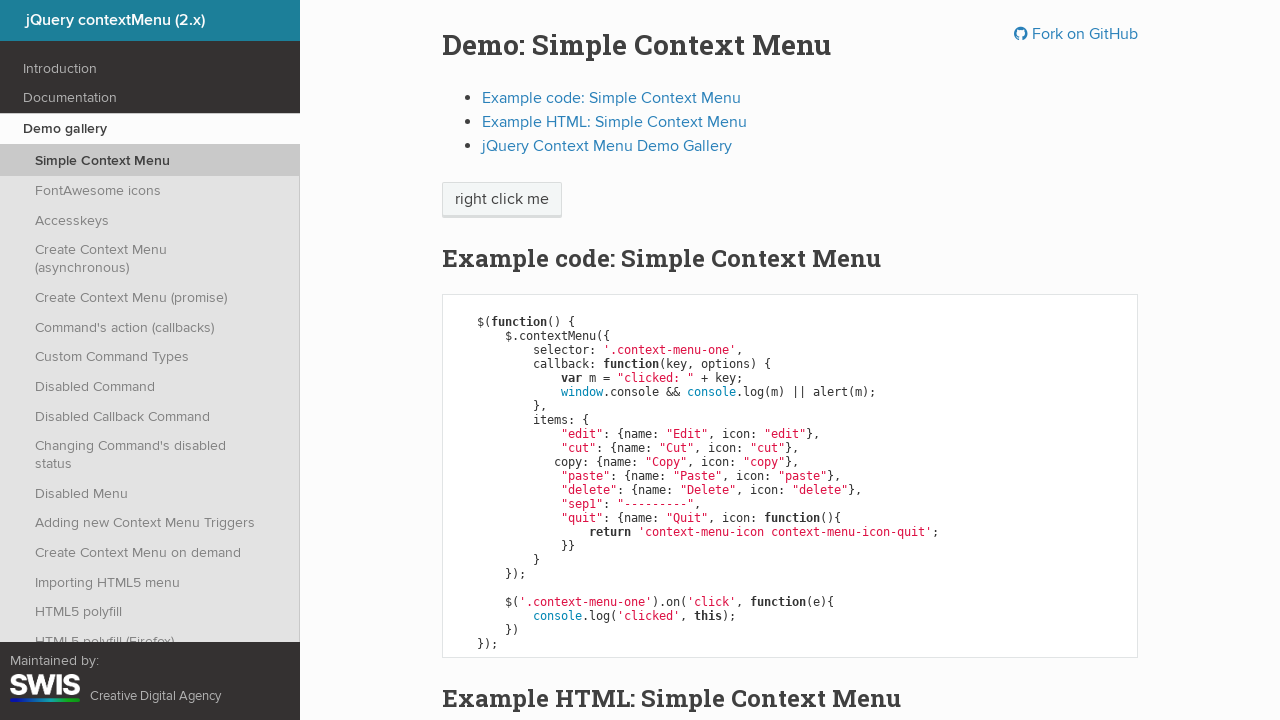